Navigates to login page and verifies that the email input has type 'email' and password input has type 'password'

Starting URL: https://vue-demo.daniel-avellaneda.com

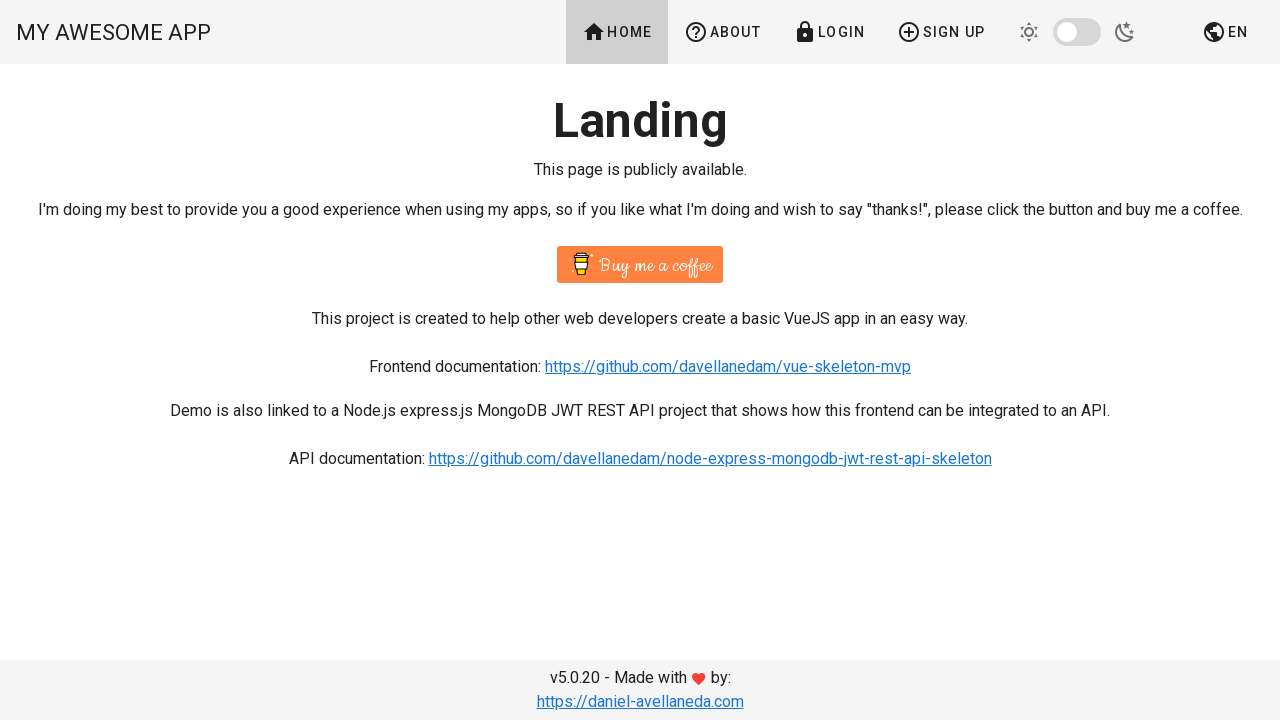

Clicked Login link to navigate to login page at (829, 32) on text=Login
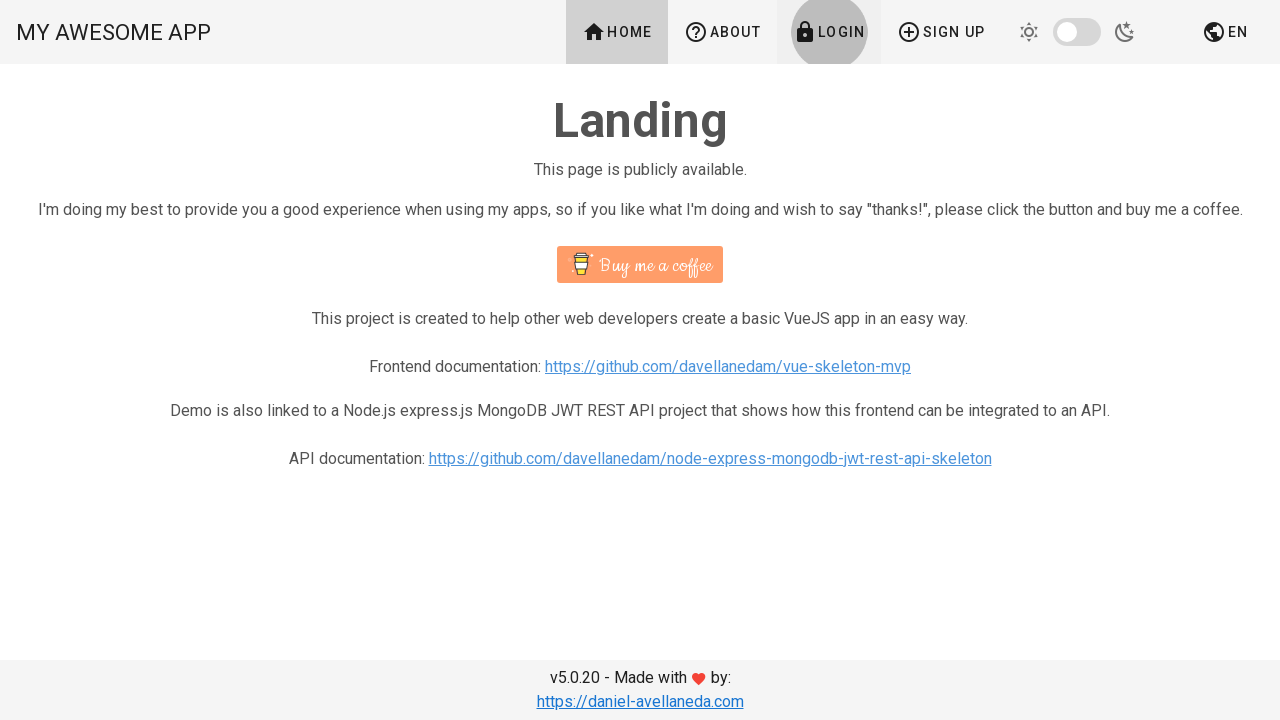

Login page loaded successfully
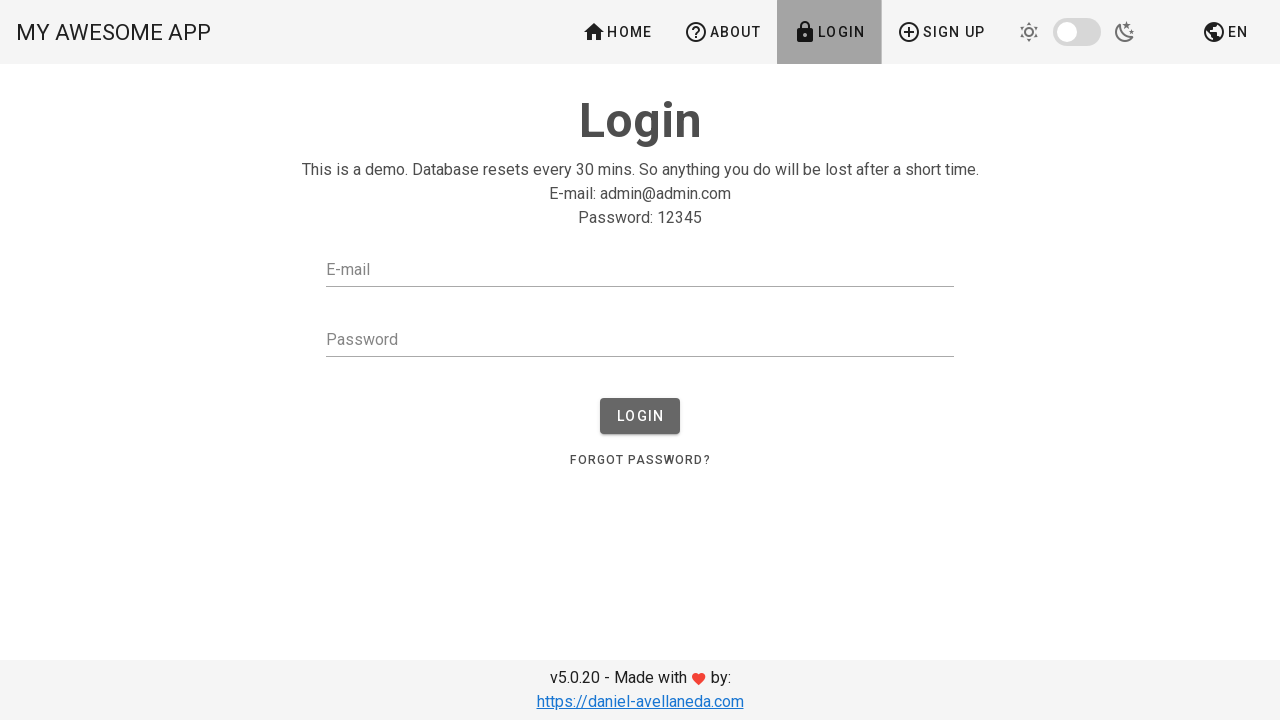

Retrieved email input type attribute: 'email'
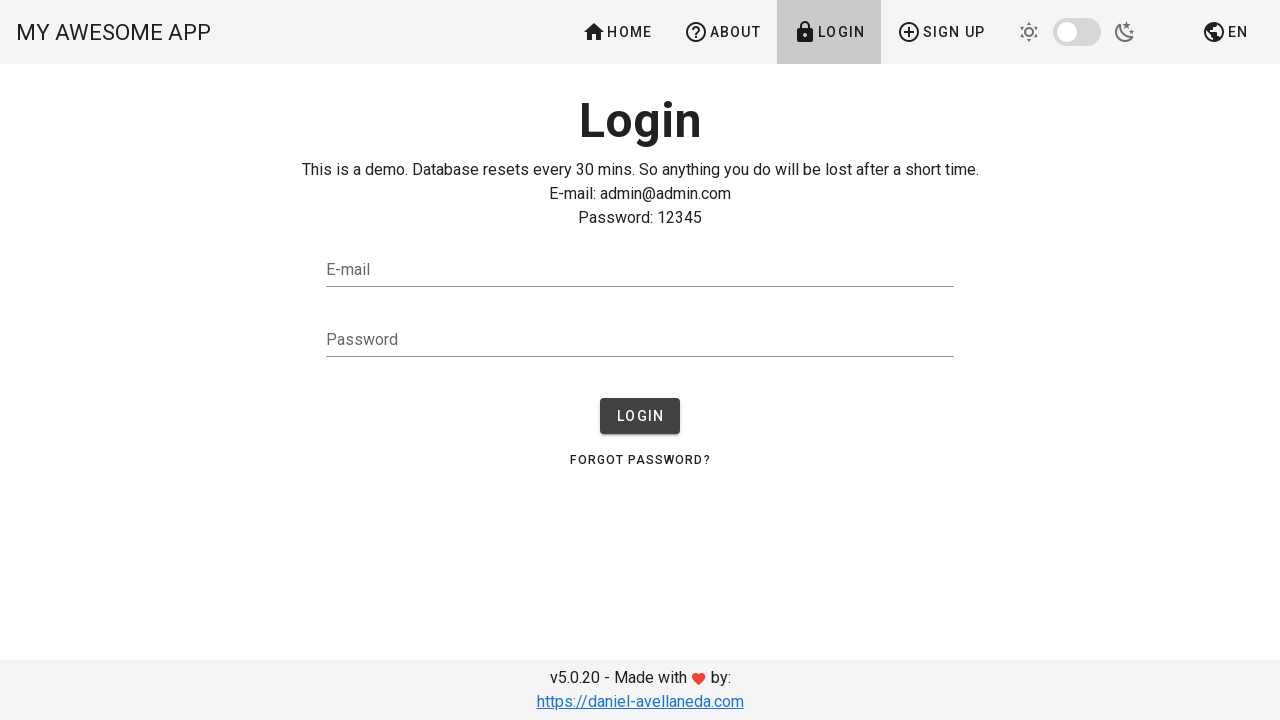

Verified email input has type 'email'
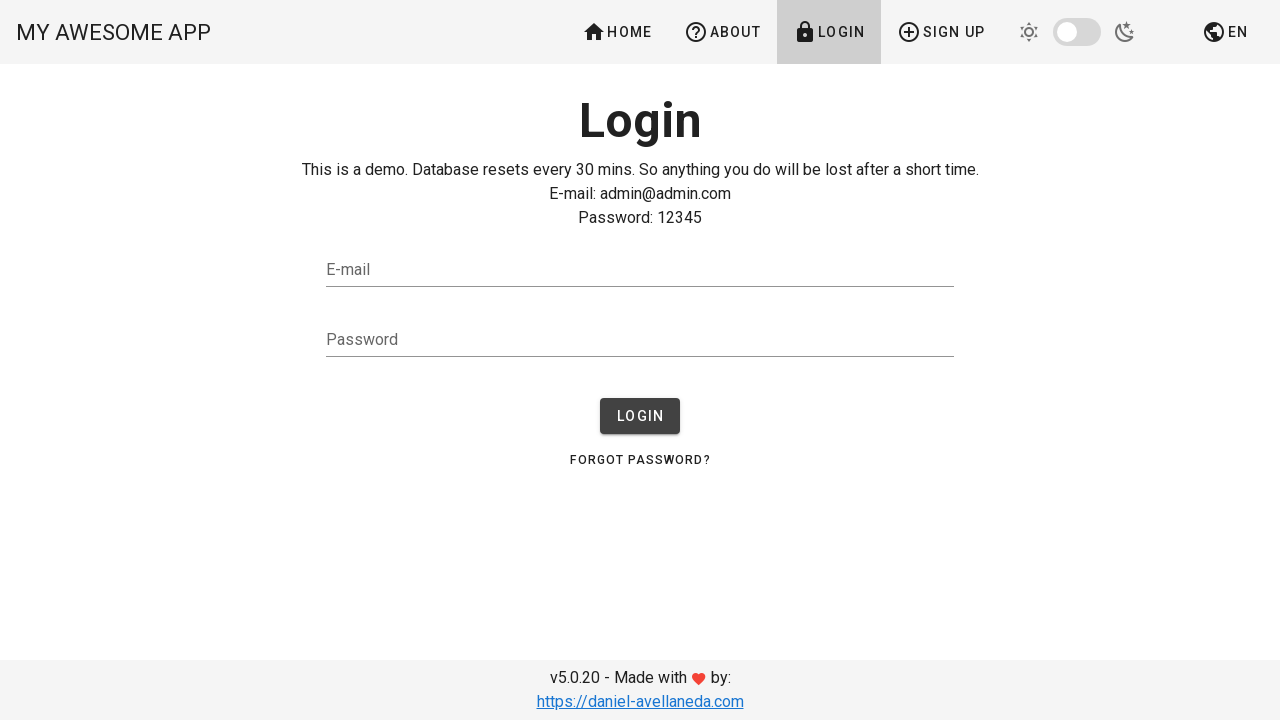

Retrieved password input type attribute: 'password'
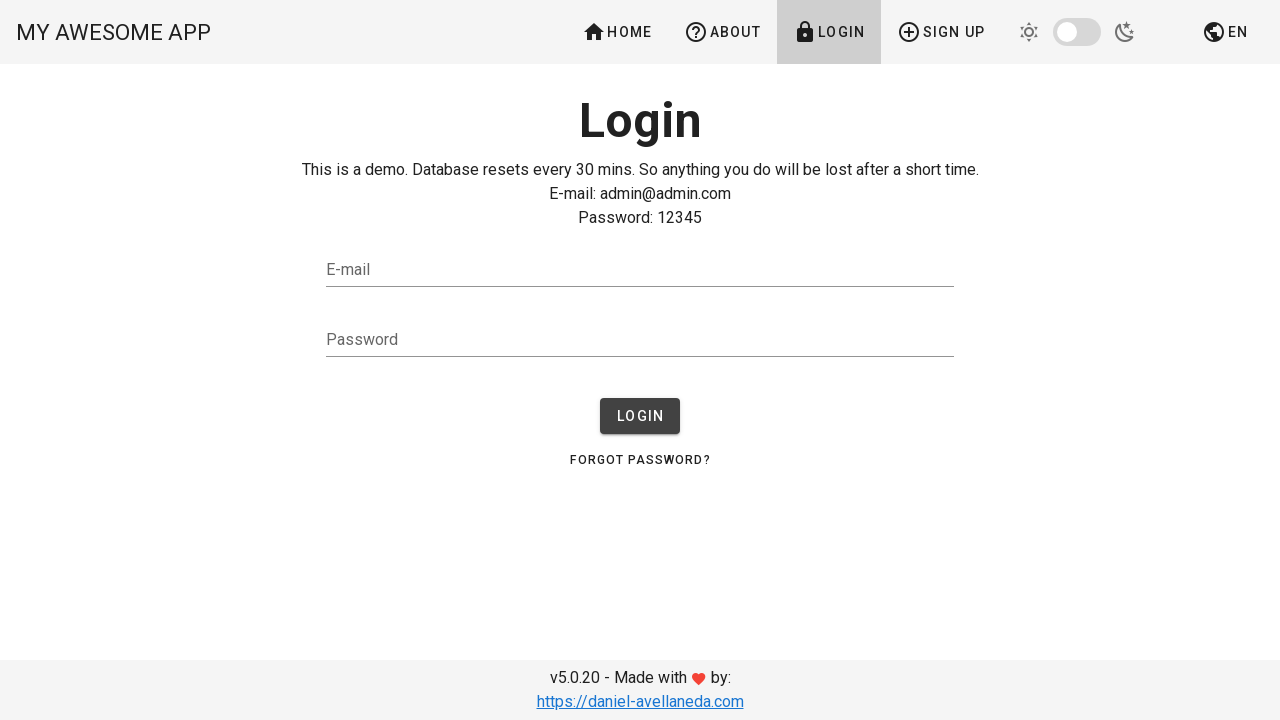

Verified password input has type 'password'
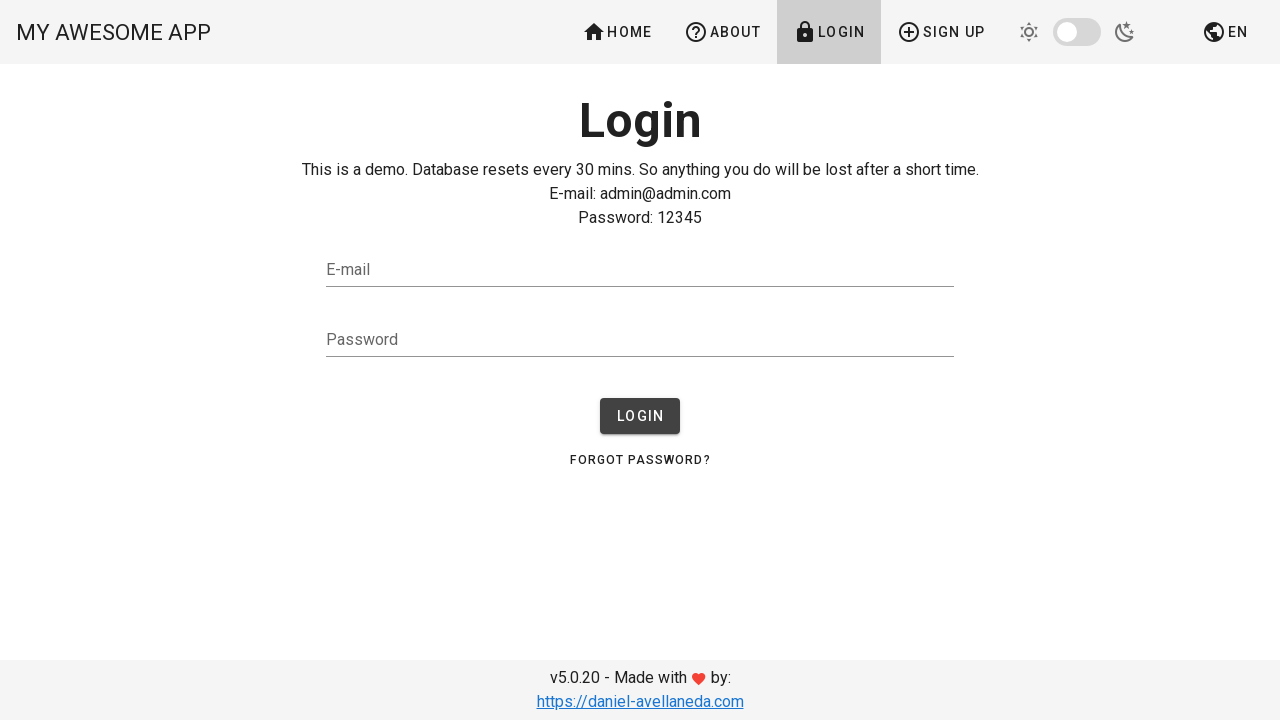

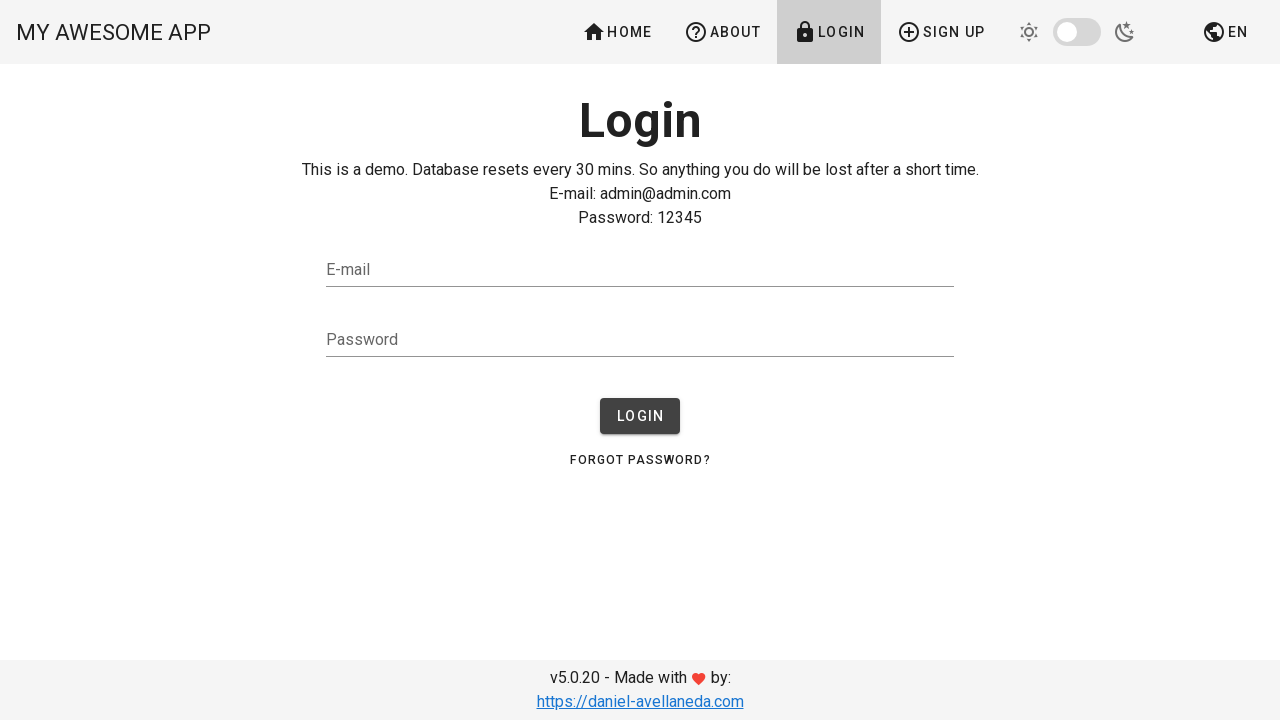